Tests window handling functionality by opening a new window, switching to it, verifying its content, then switching back to the original window

Starting URL: https://the-internet.herokuapp.com/windows

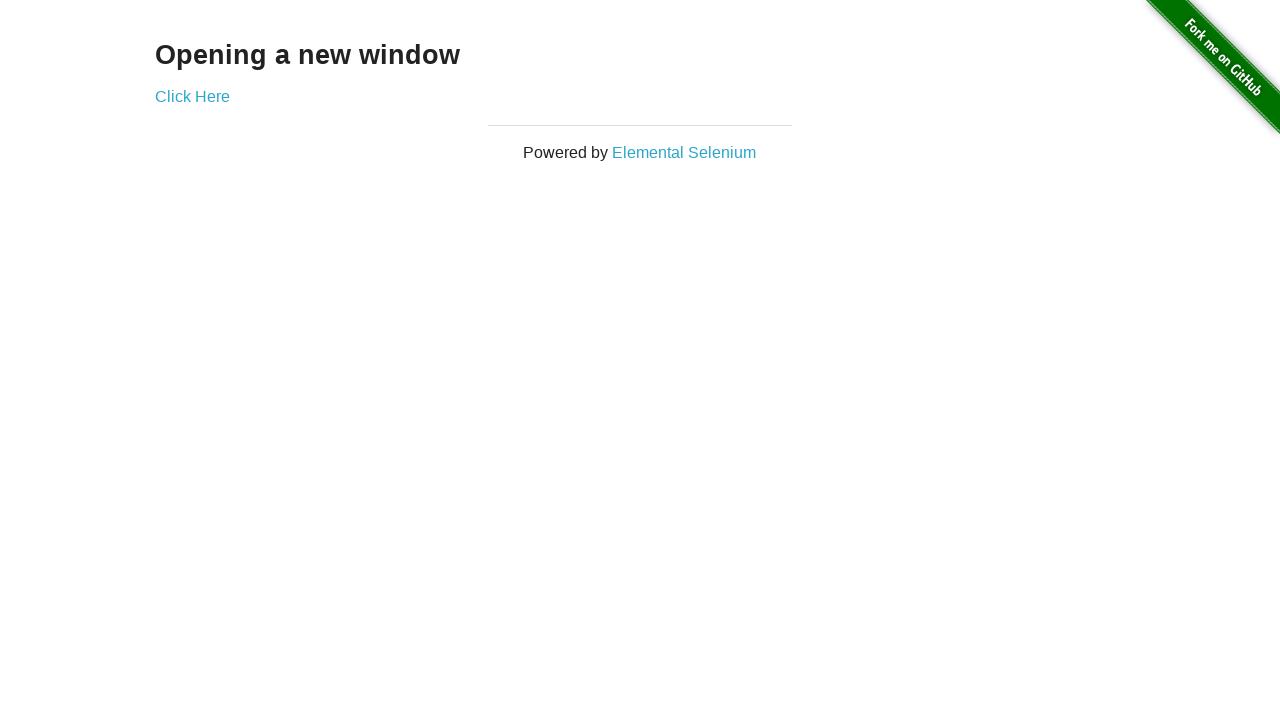

Clicked 'Click Here' link to open new window at (192, 96) on text=Click Here
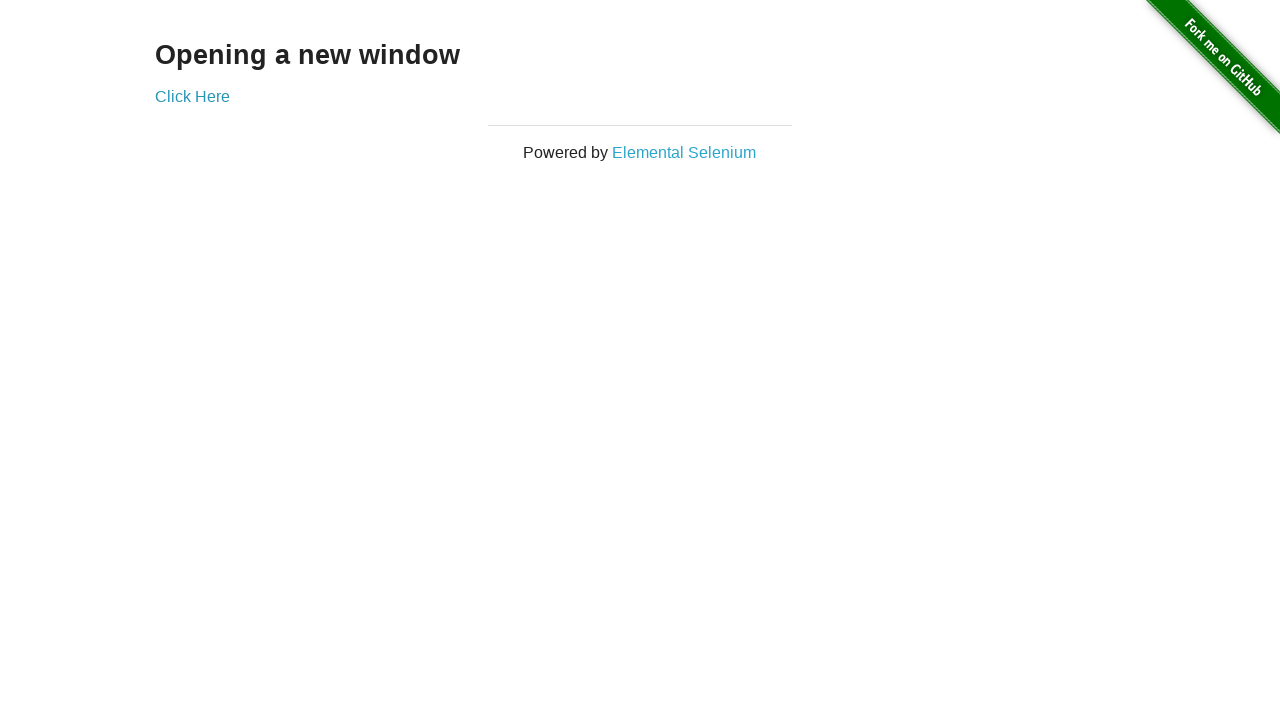

New window opened and captured
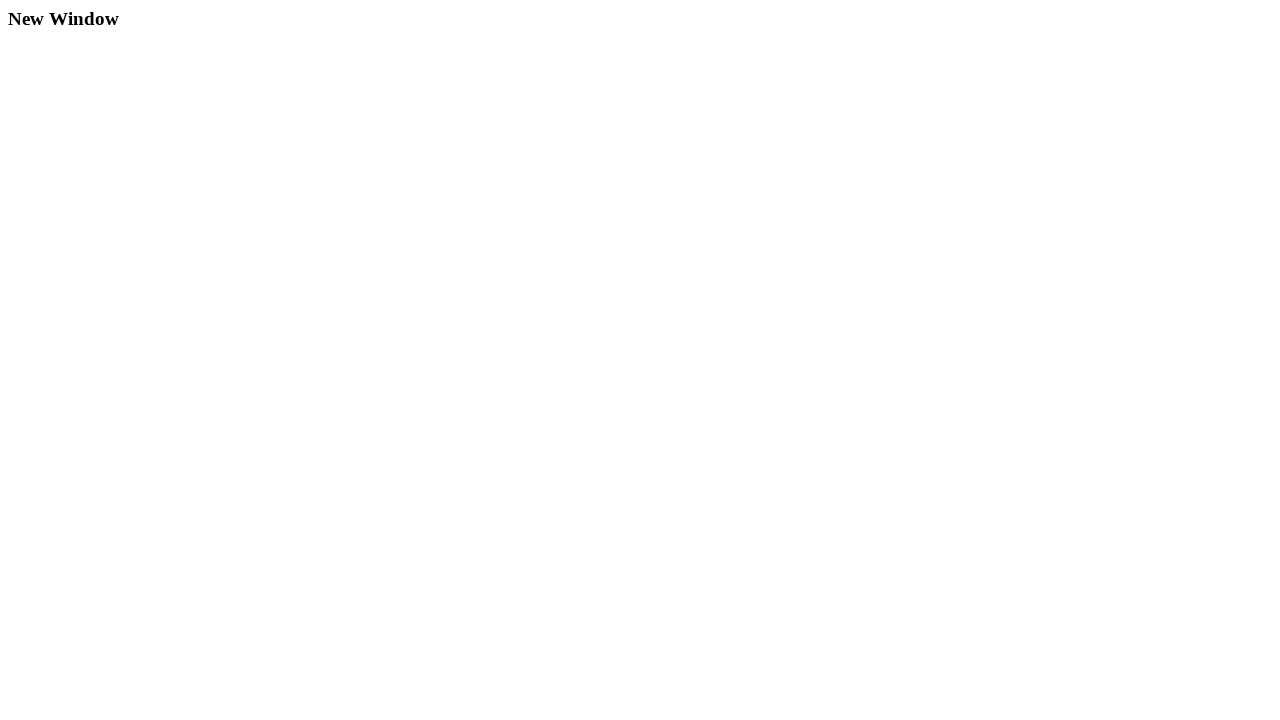

Retrieved text from new window: 'New Window'
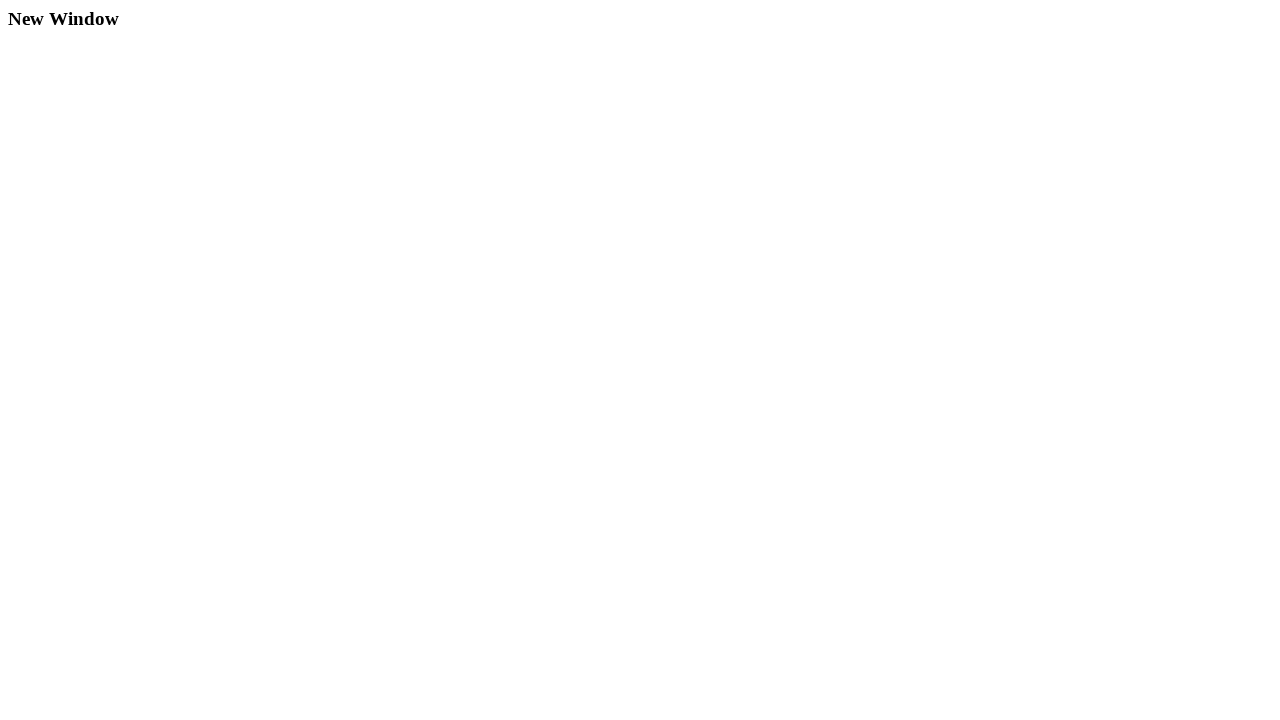

Printed new window text to console
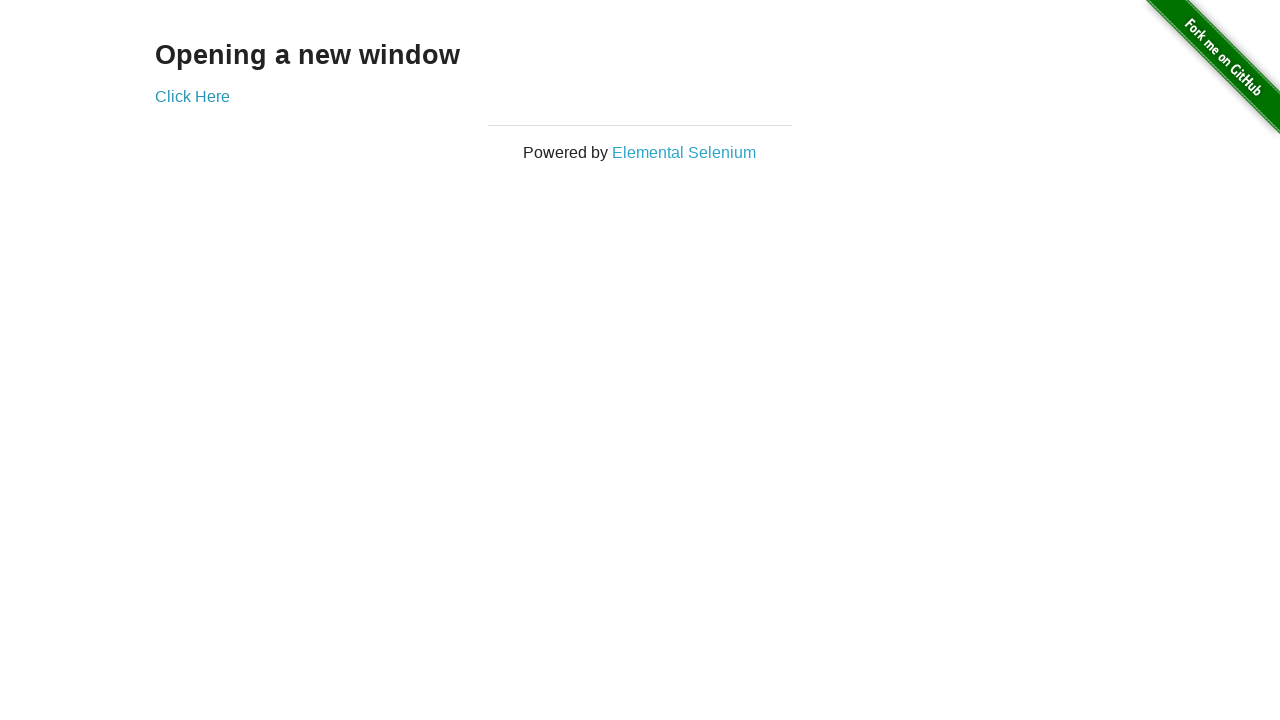

Closed the new window
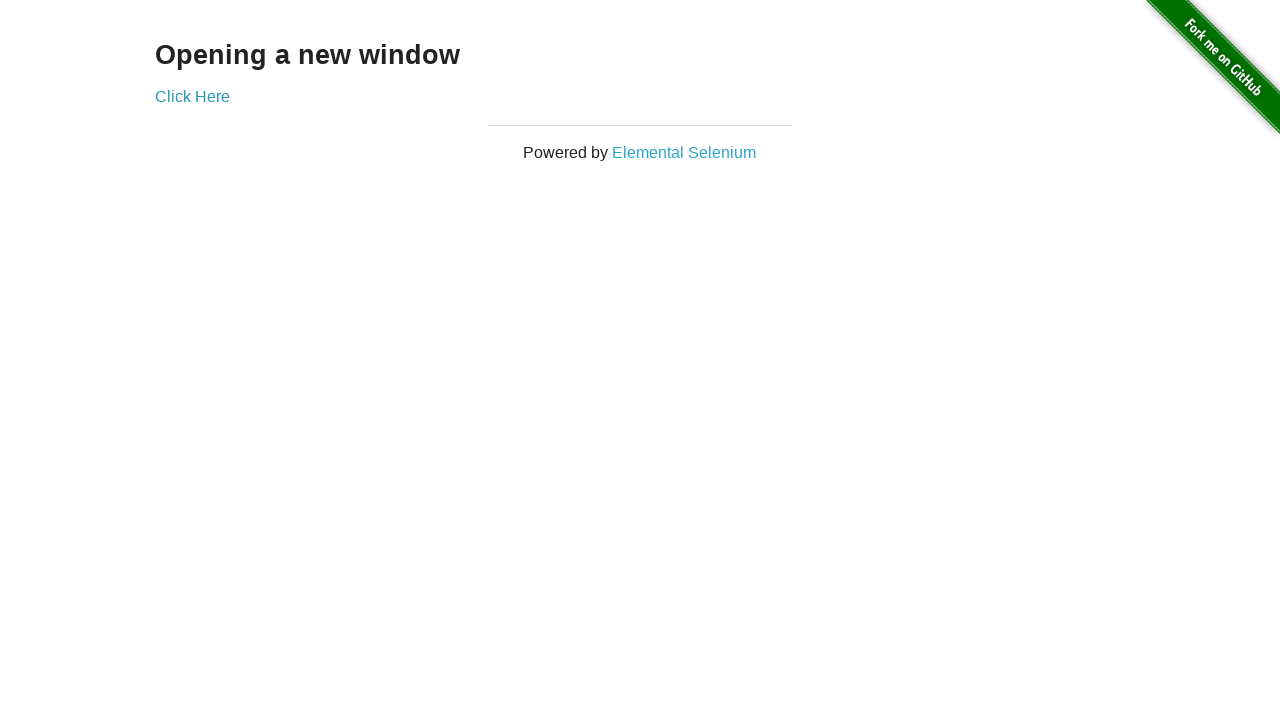

Verified original window contains 'Opening a new window' text
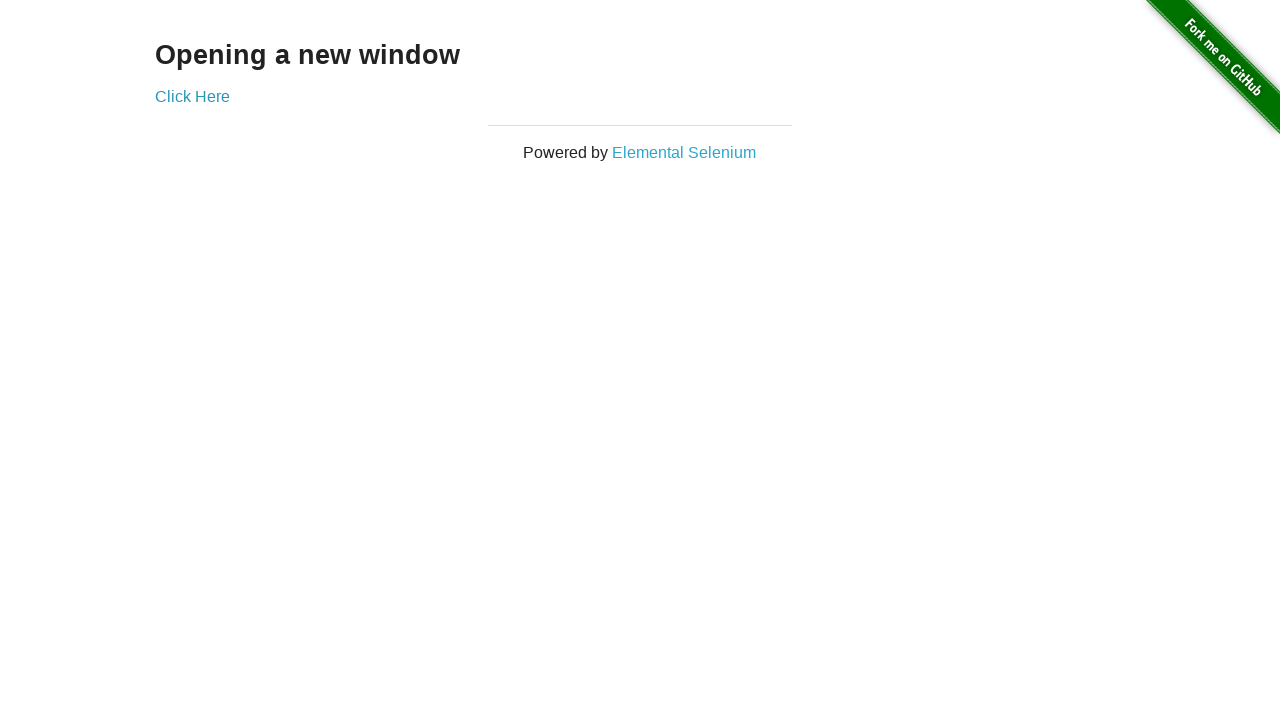

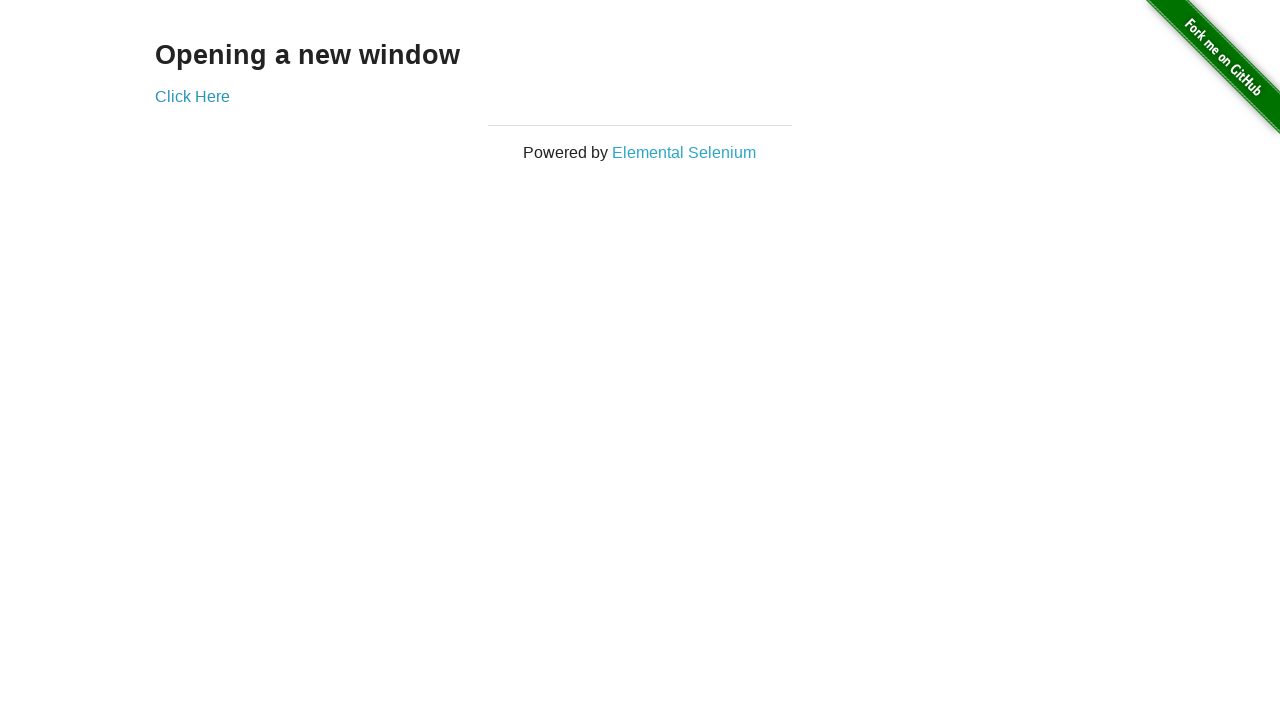